Tests the search functionality on python.org by entering "pycon" in the search field and submitting the search form

Starting URL: https://www.python.org

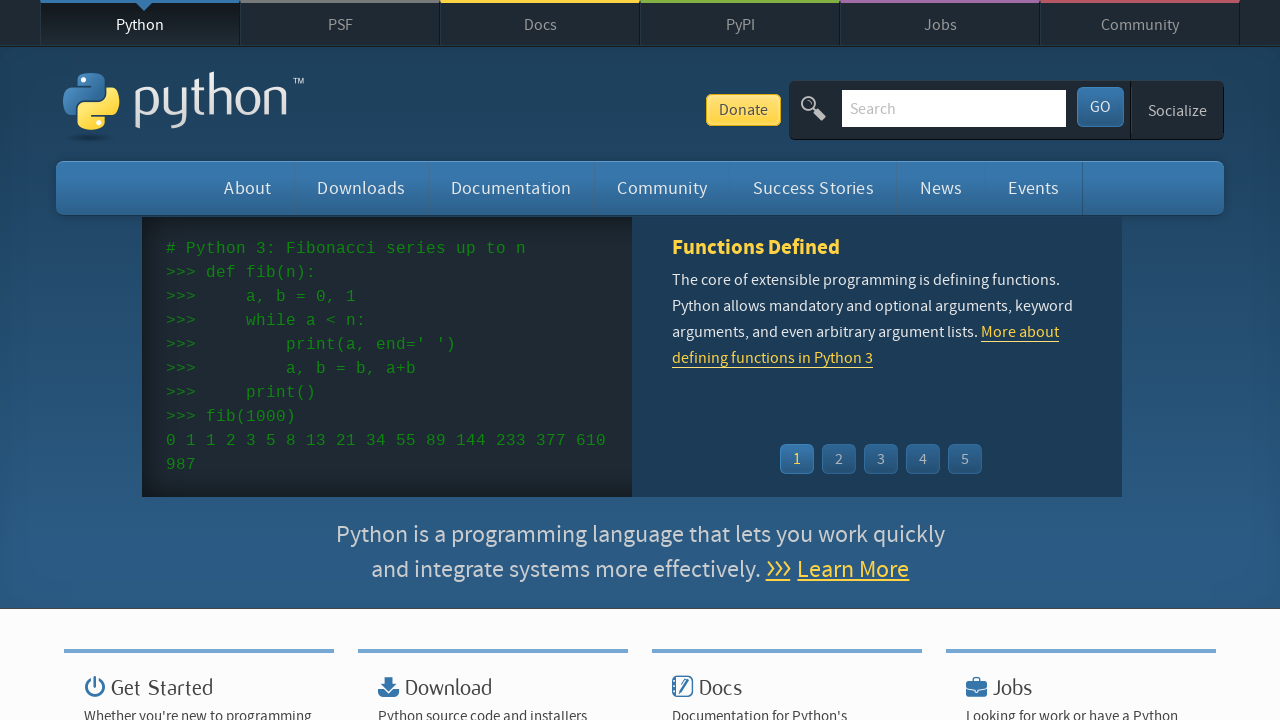

Filled search field with 'pycon' on input[name='q']
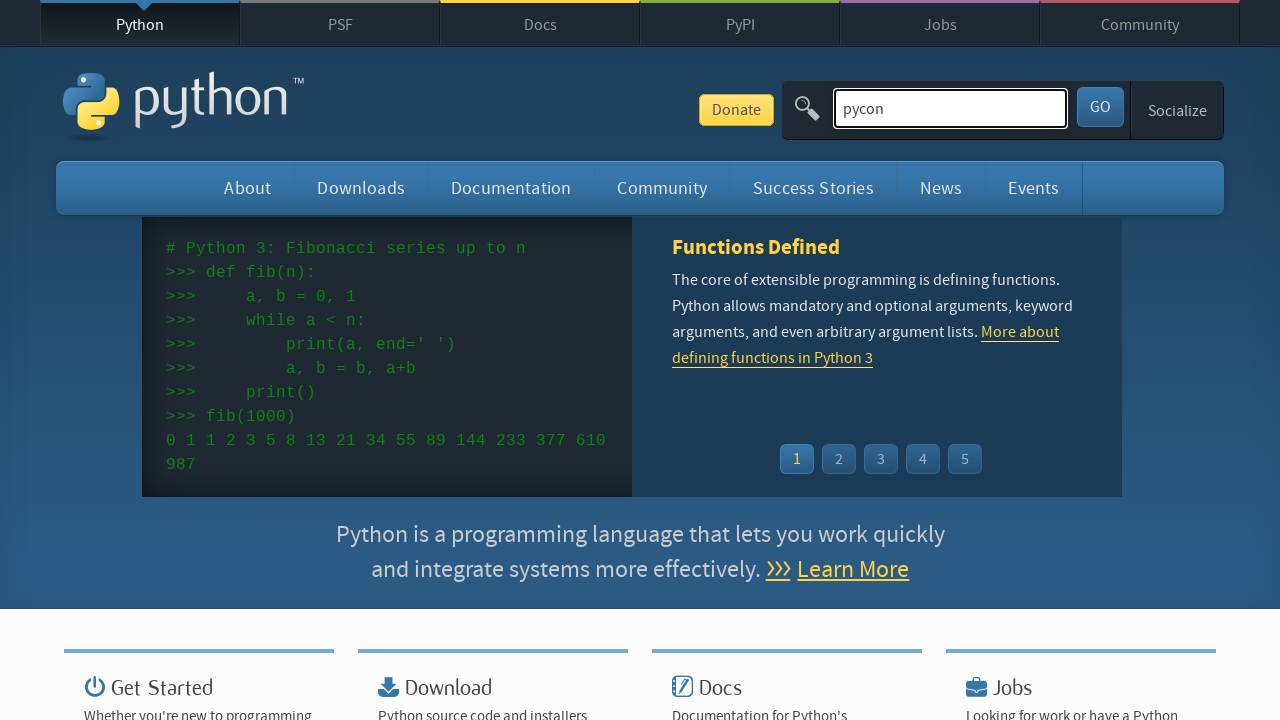

Pressed Enter to submit the search form on input[name='q']
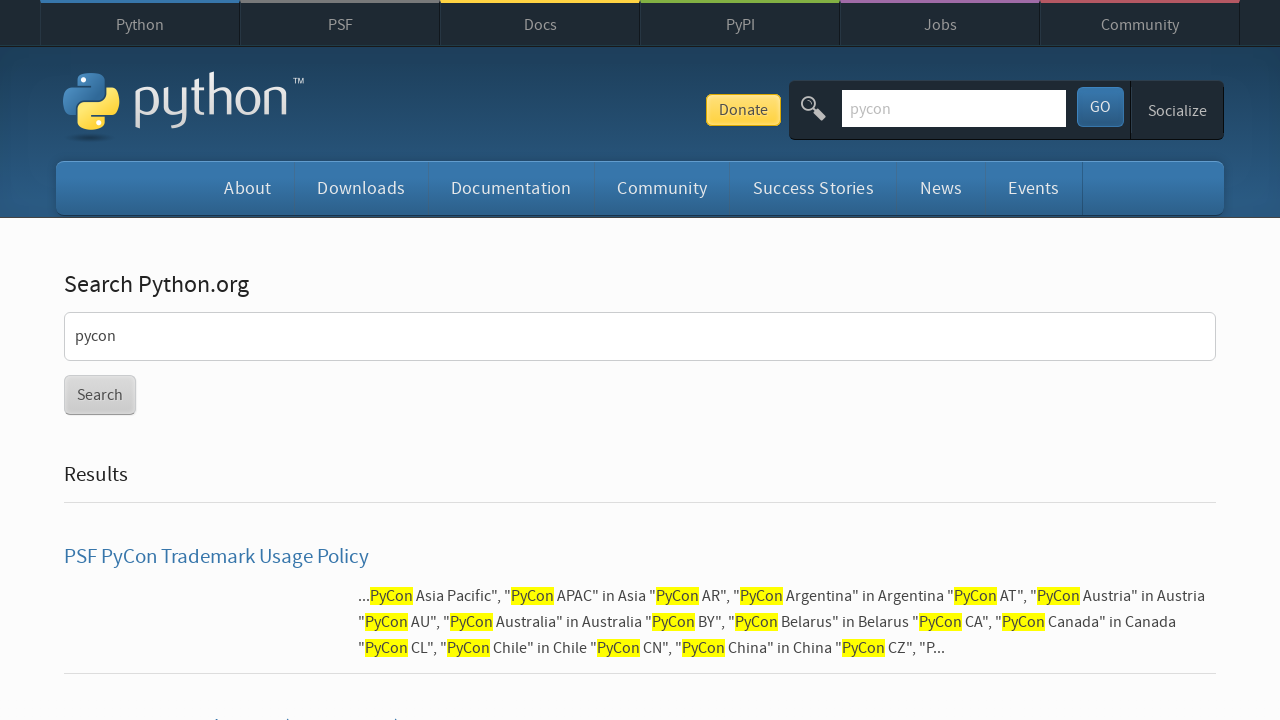

Search results page loaded
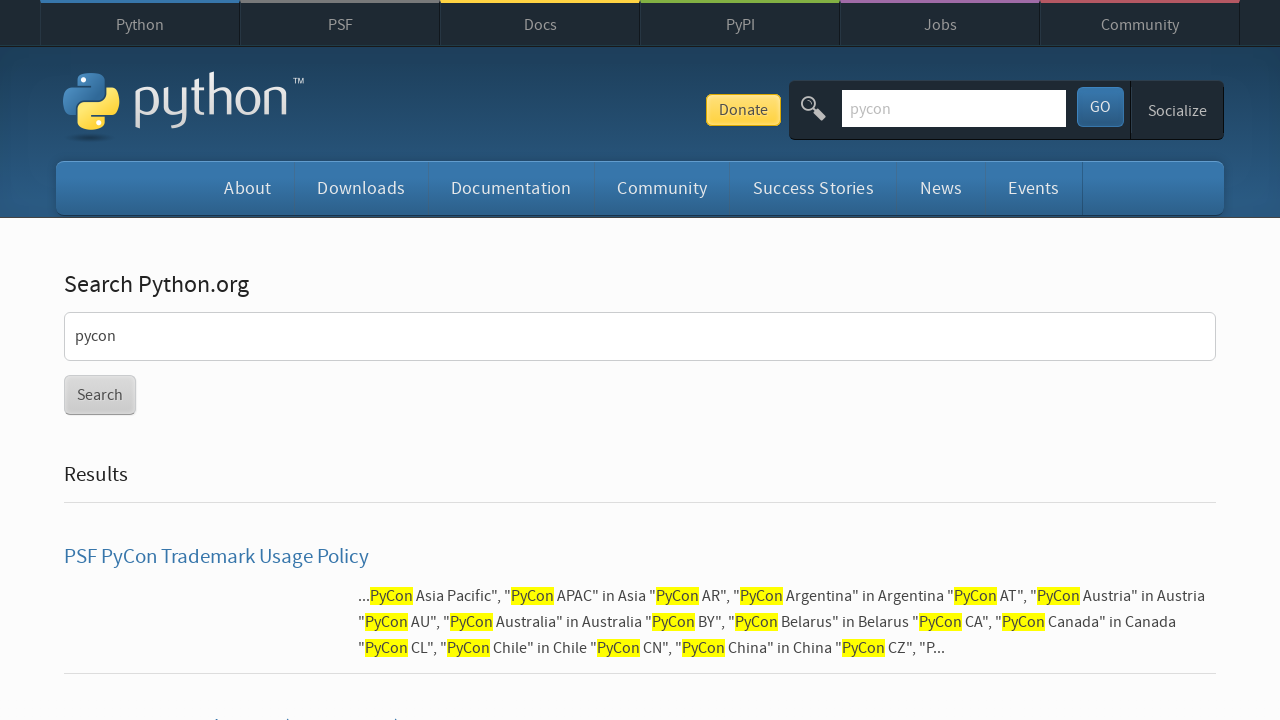

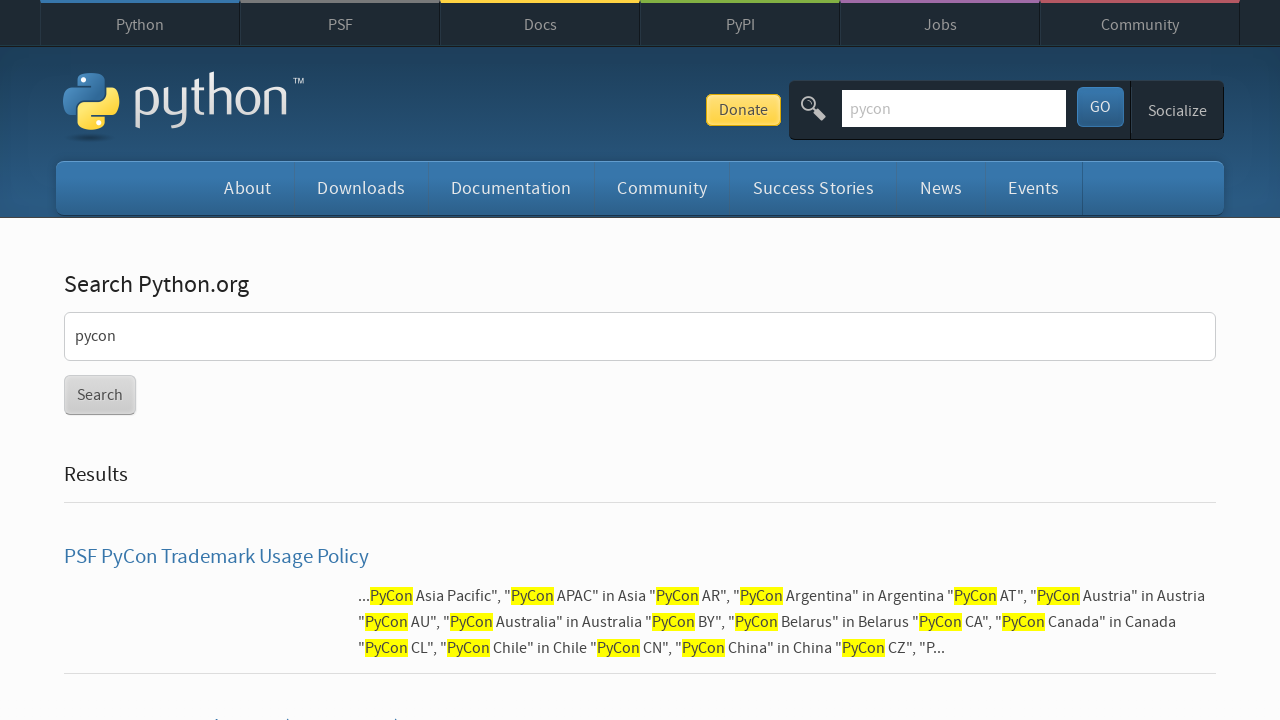